Tests adding multiple elements by clicking the Add Element button 10 times

Starting URL: https://the-internet.herokuapp.com/add_remove_elements/

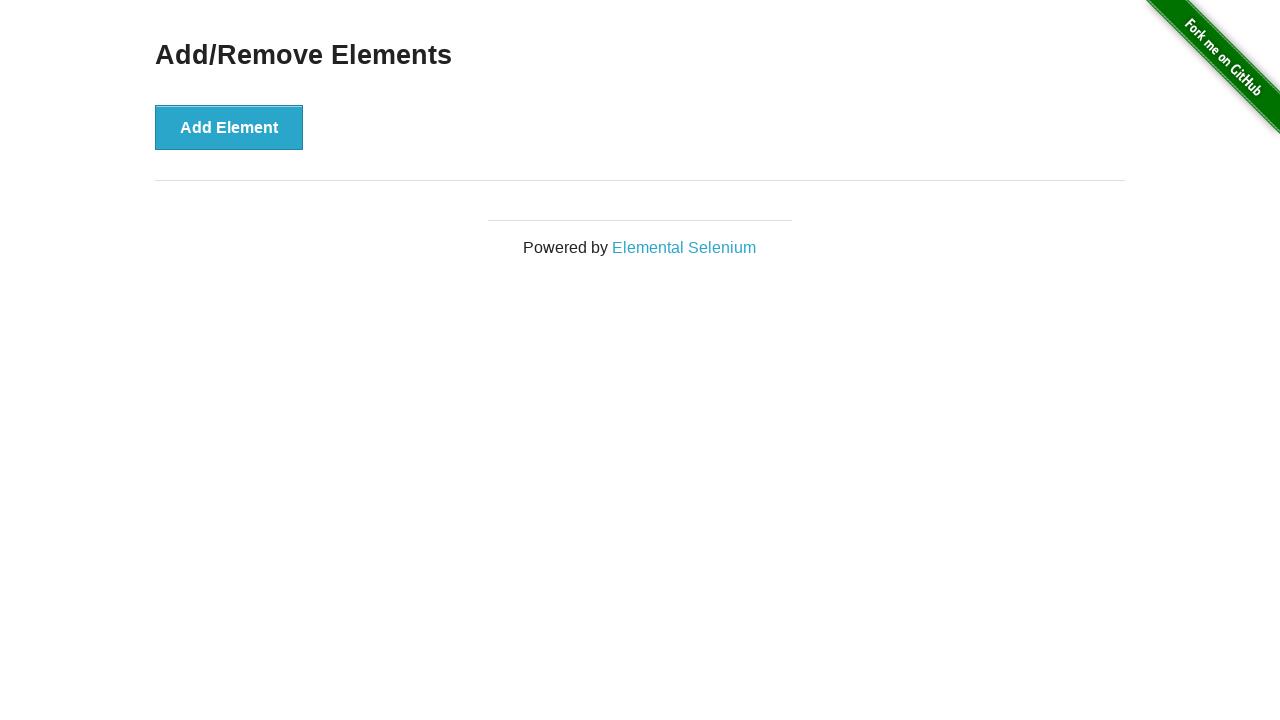

Clicked Add Element button (iteration 1 of 10) at (229, 127) on button:has-text('Add Element')
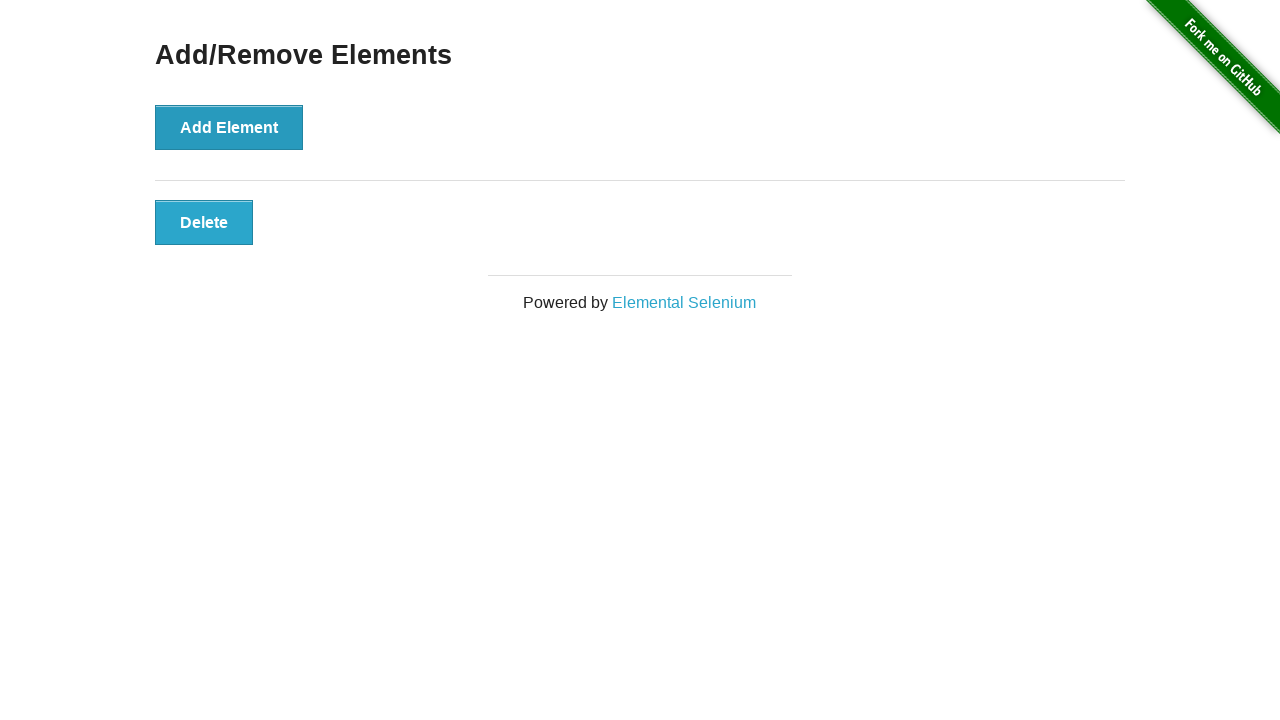

Clicked Add Element button (iteration 2 of 10) at (229, 127) on button:has-text('Add Element')
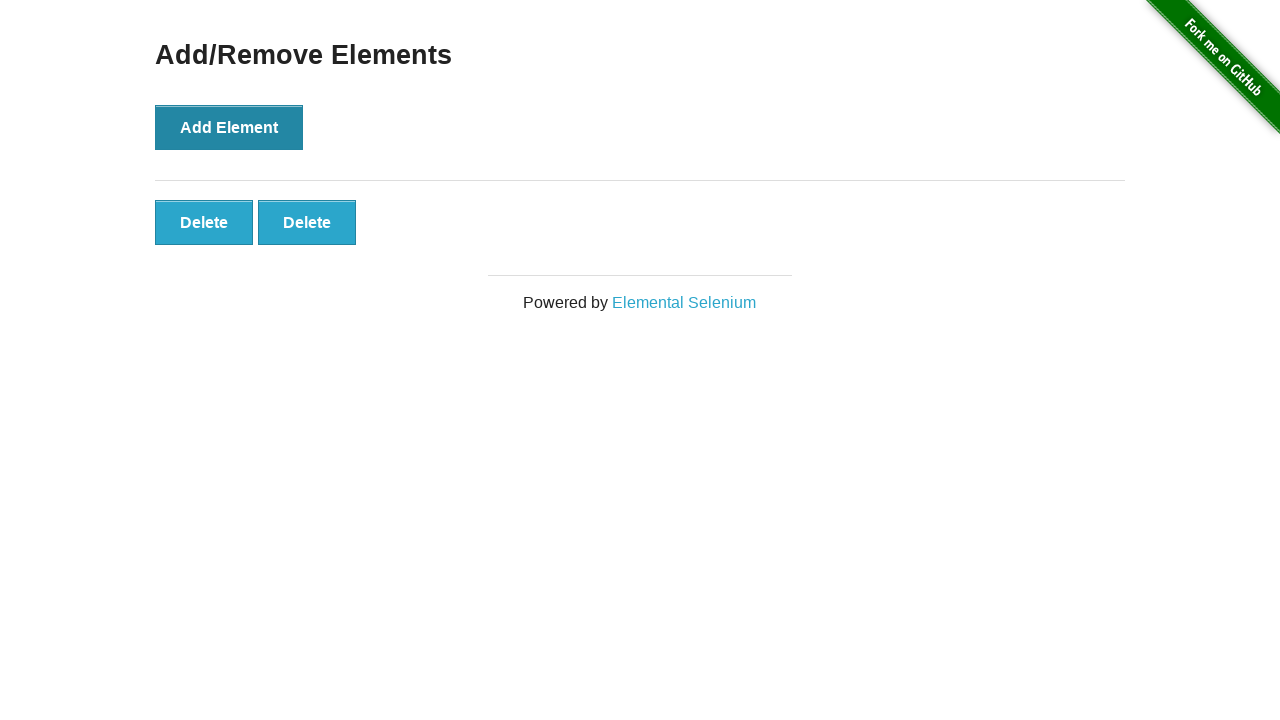

Clicked Add Element button (iteration 3 of 10) at (229, 127) on button:has-text('Add Element')
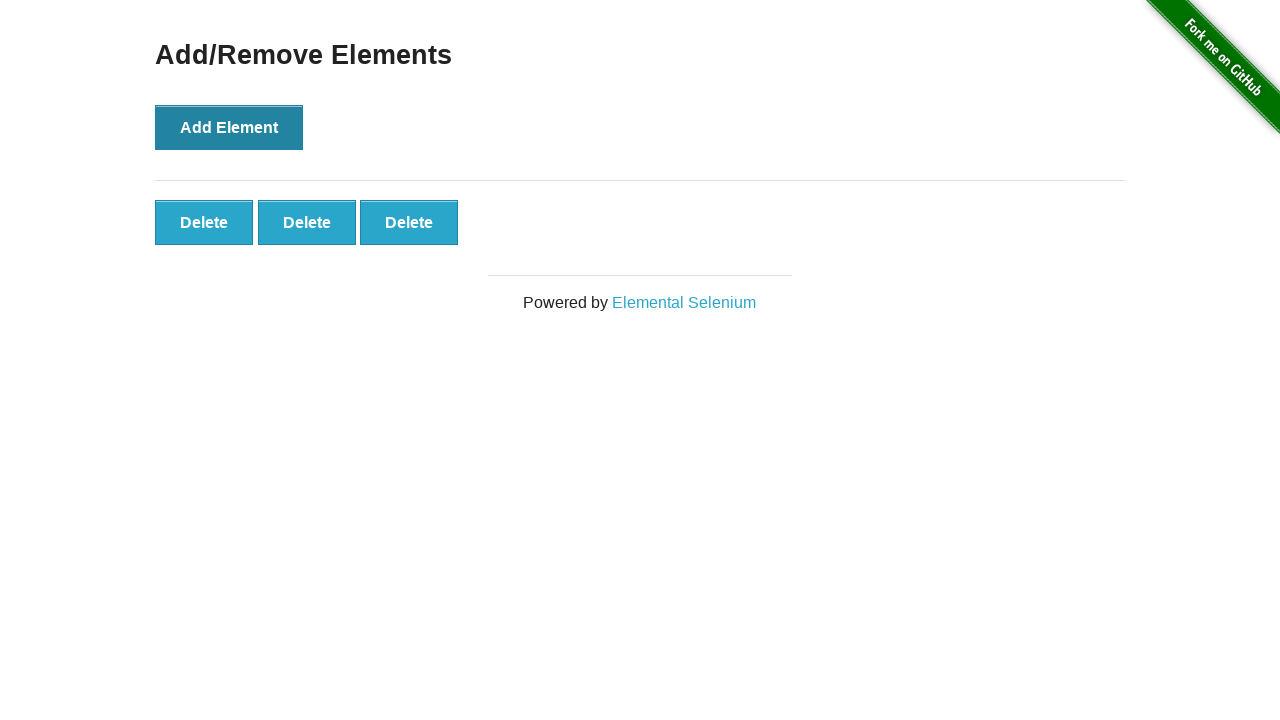

Clicked Add Element button (iteration 4 of 10) at (229, 127) on button:has-text('Add Element')
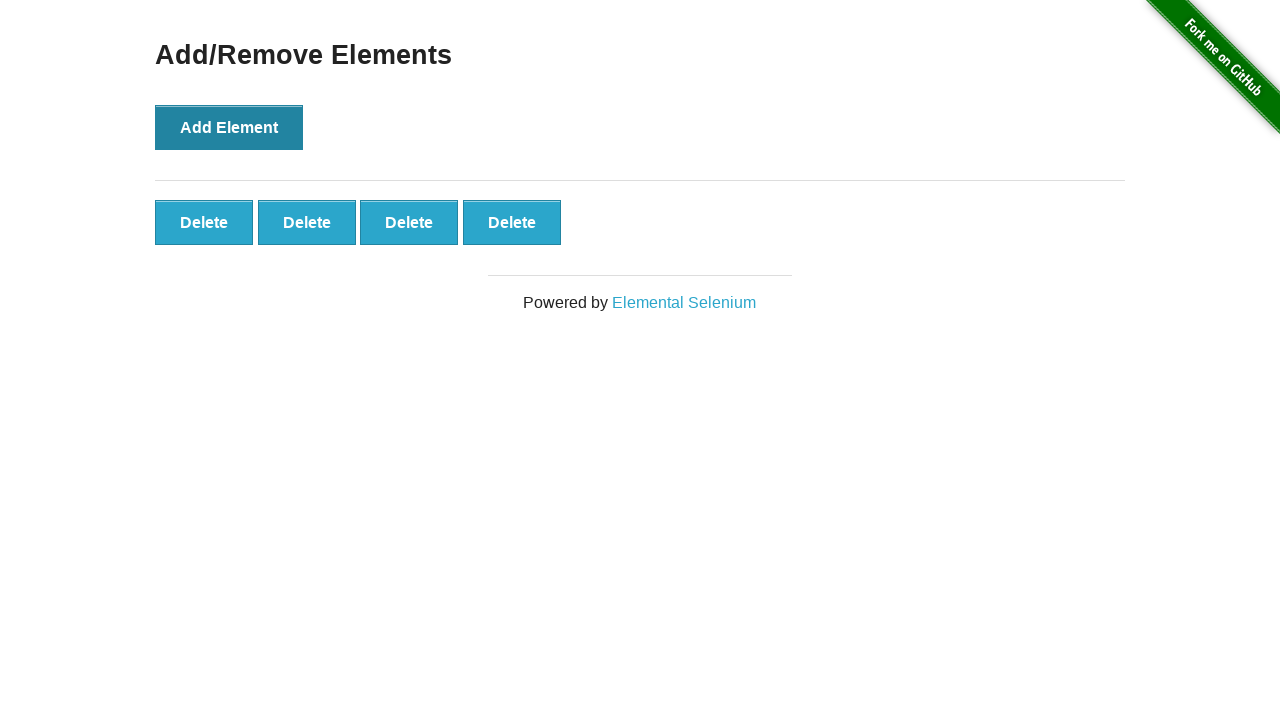

Clicked Add Element button (iteration 5 of 10) at (229, 127) on button:has-text('Add Element')
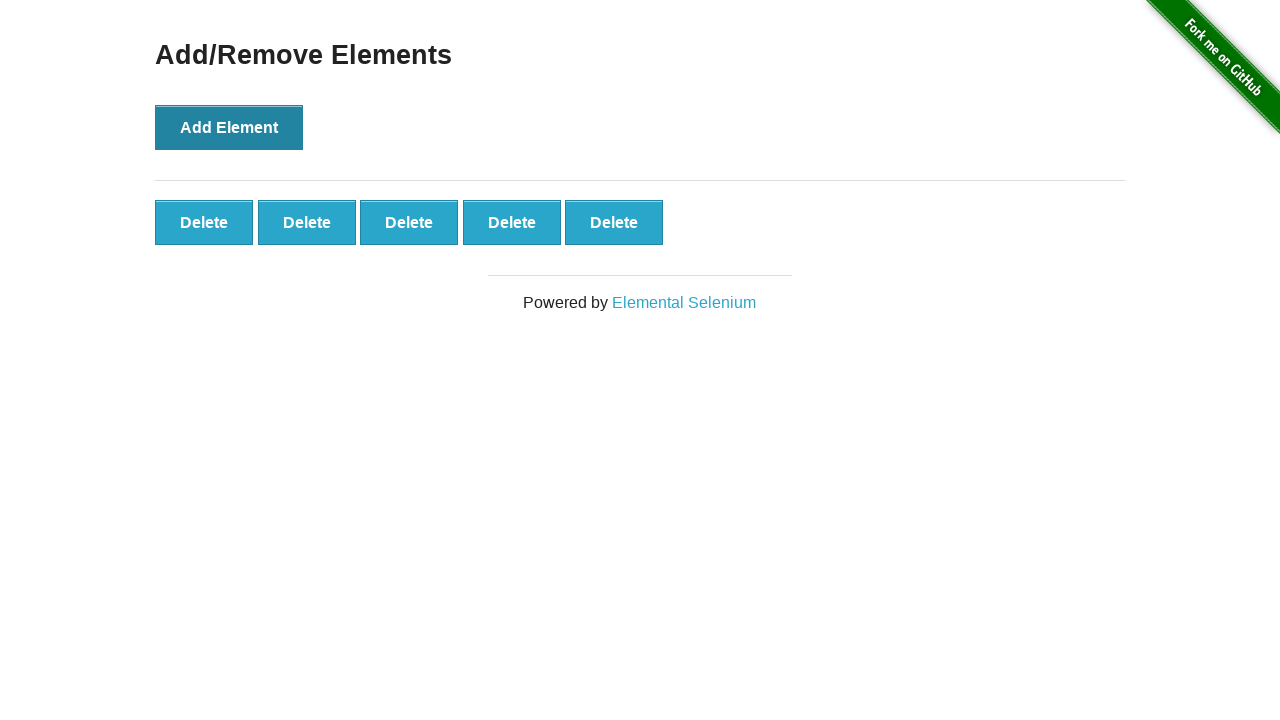

Clicked Add Element button (iteration 6 of 10) at (229, 127) on button:has-text('Add Element')
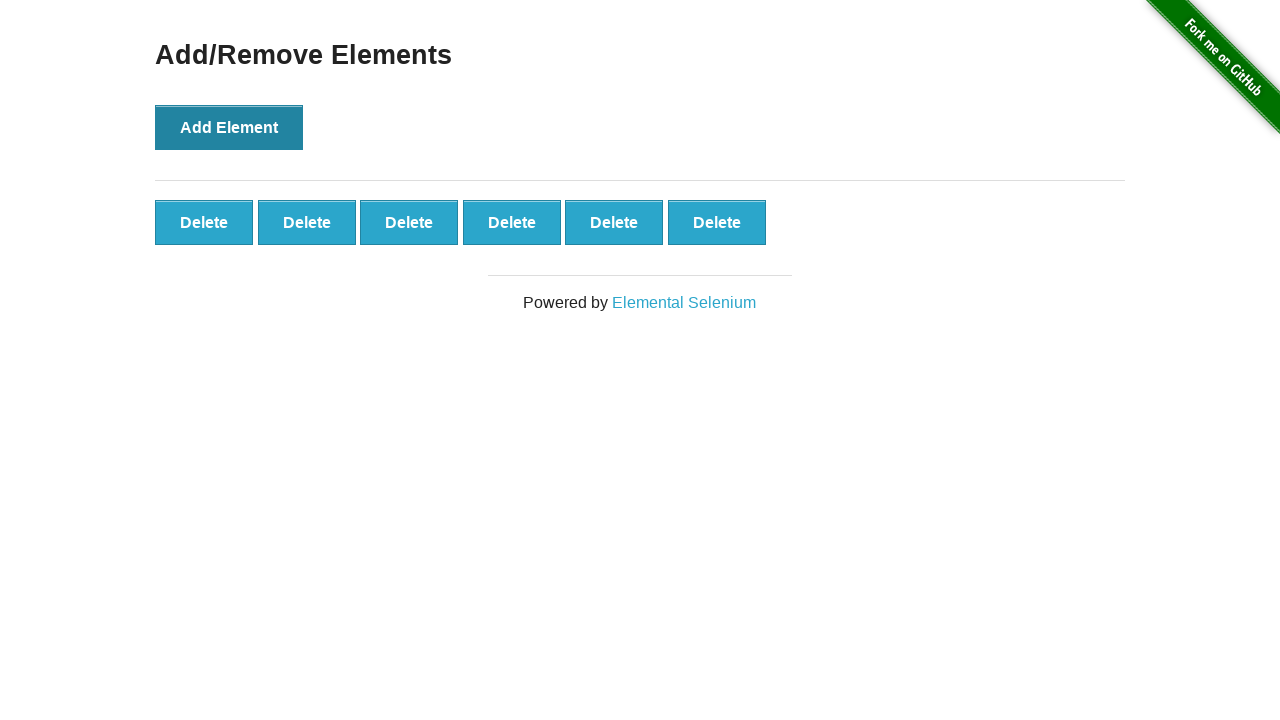

Clicked Add Element button (iteration 7 of 10) at (229, 127) on button:has-text('Add Element')
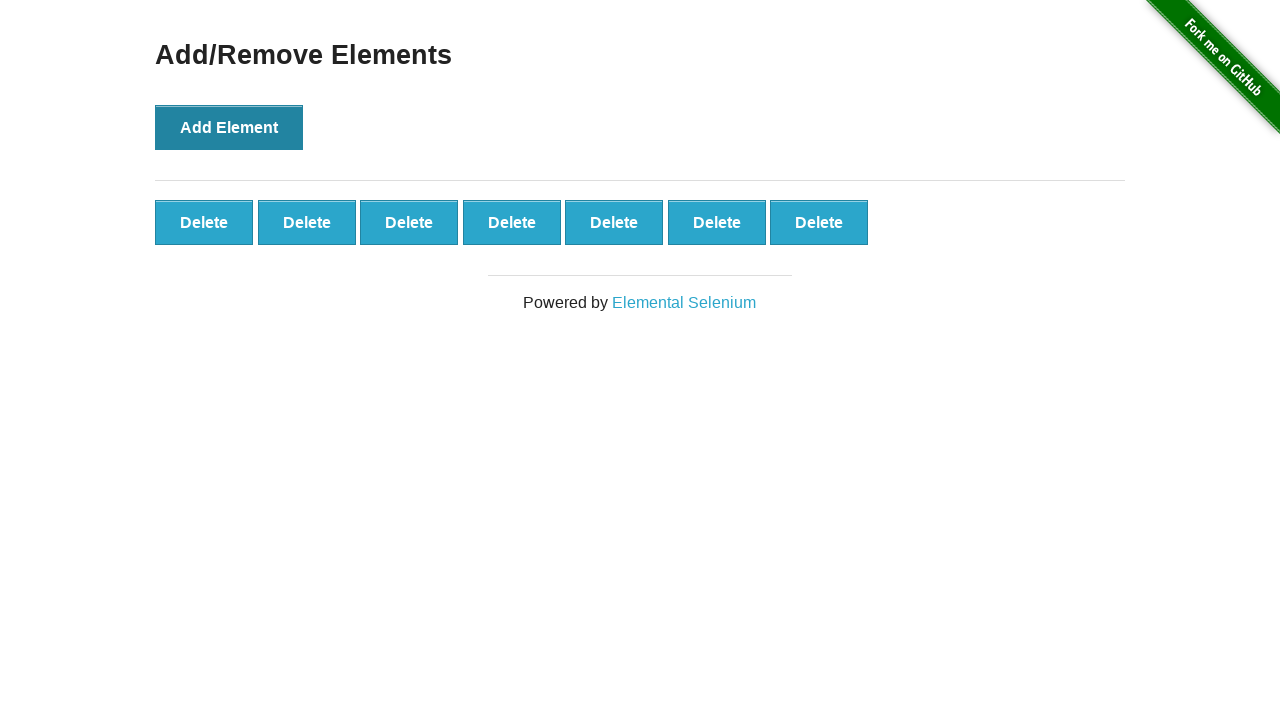

Clicked Add Element button (iteration 8 of 10) at (229, 127) on button:has-text('Add Element')
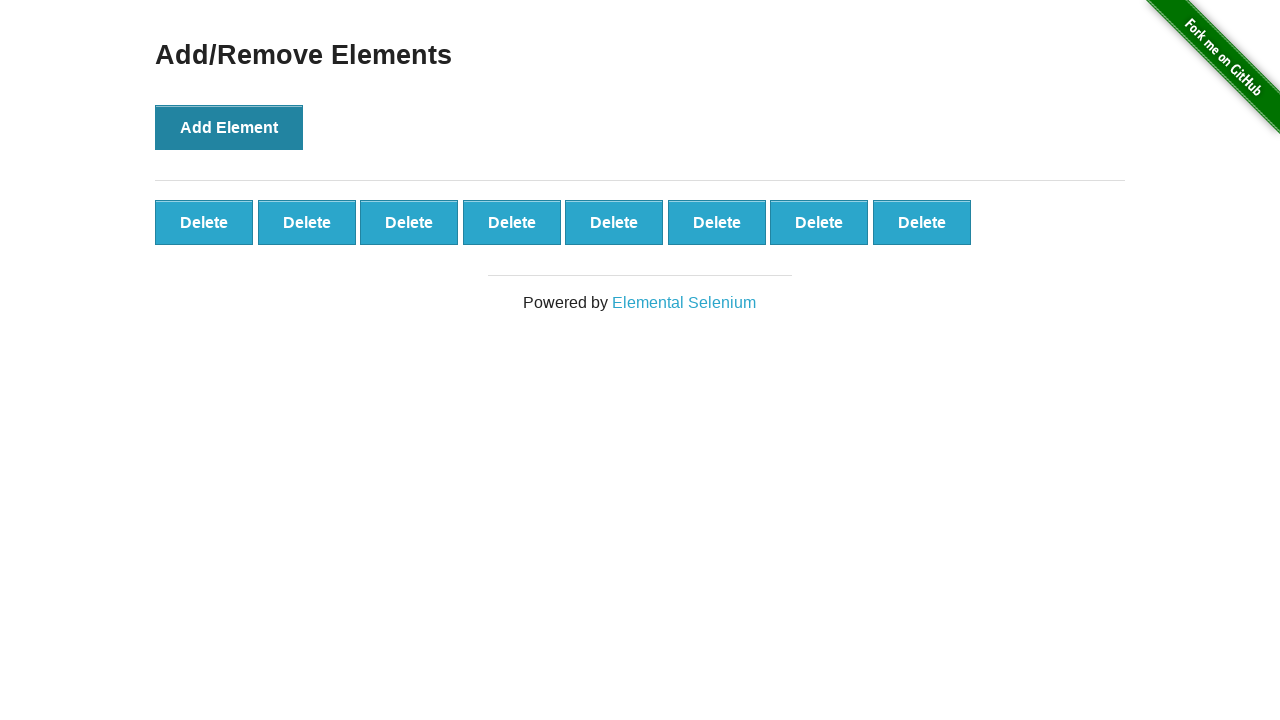

Clicked Add Element button (iteration 9 of 10) at (229, 127) on button:has-text('Add Element')
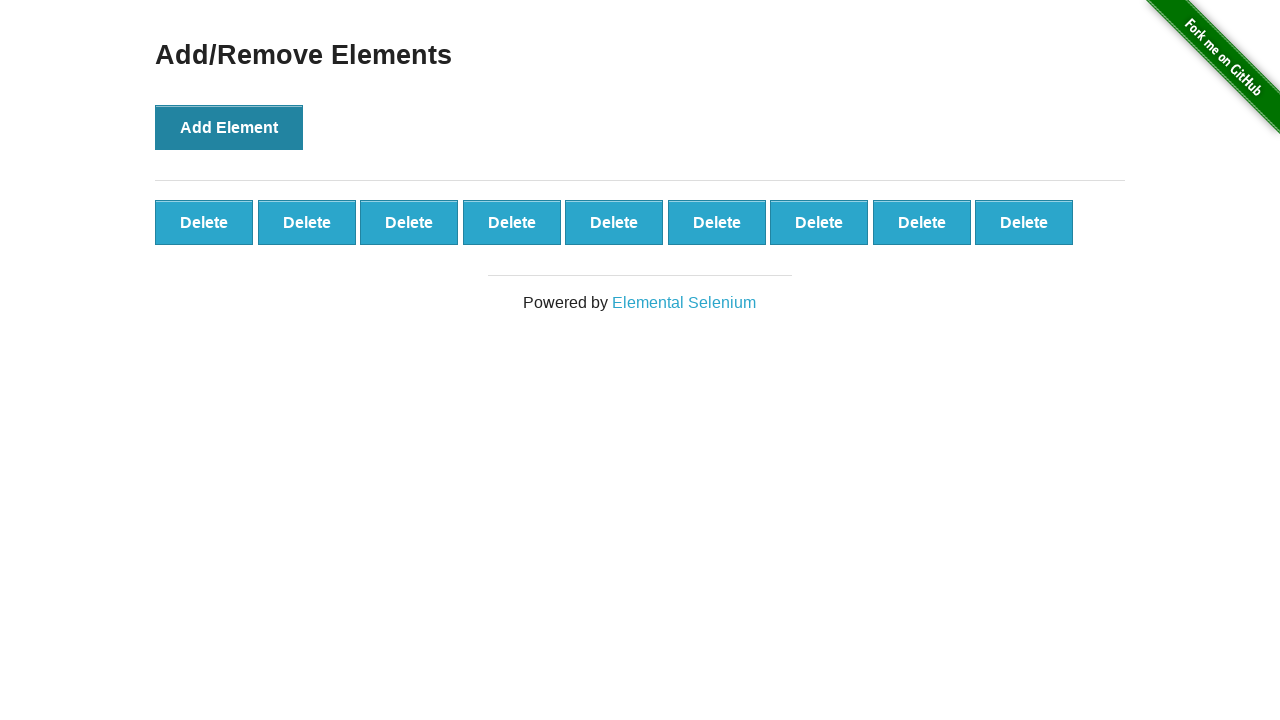

Clicked Add Element button (iteration 10 of 10) at (229, 127) on button:has-text('Add Element')
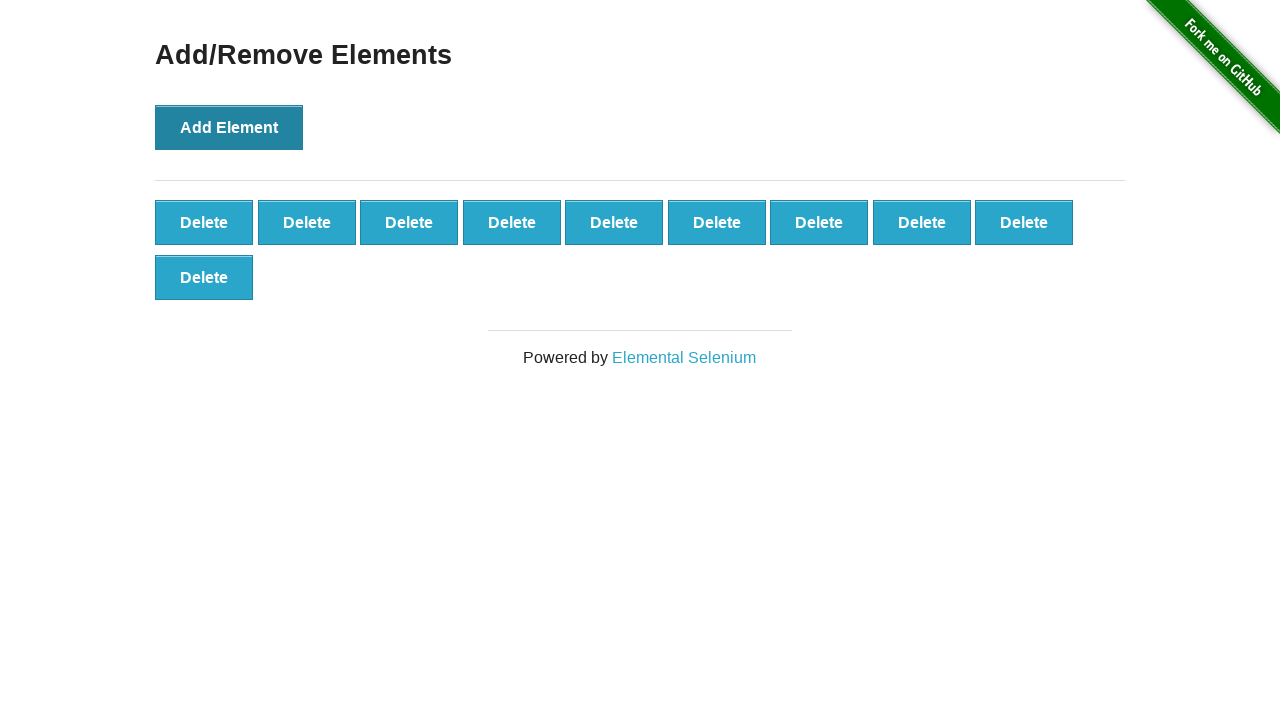

Located all delete buttons with class 'added-manually'
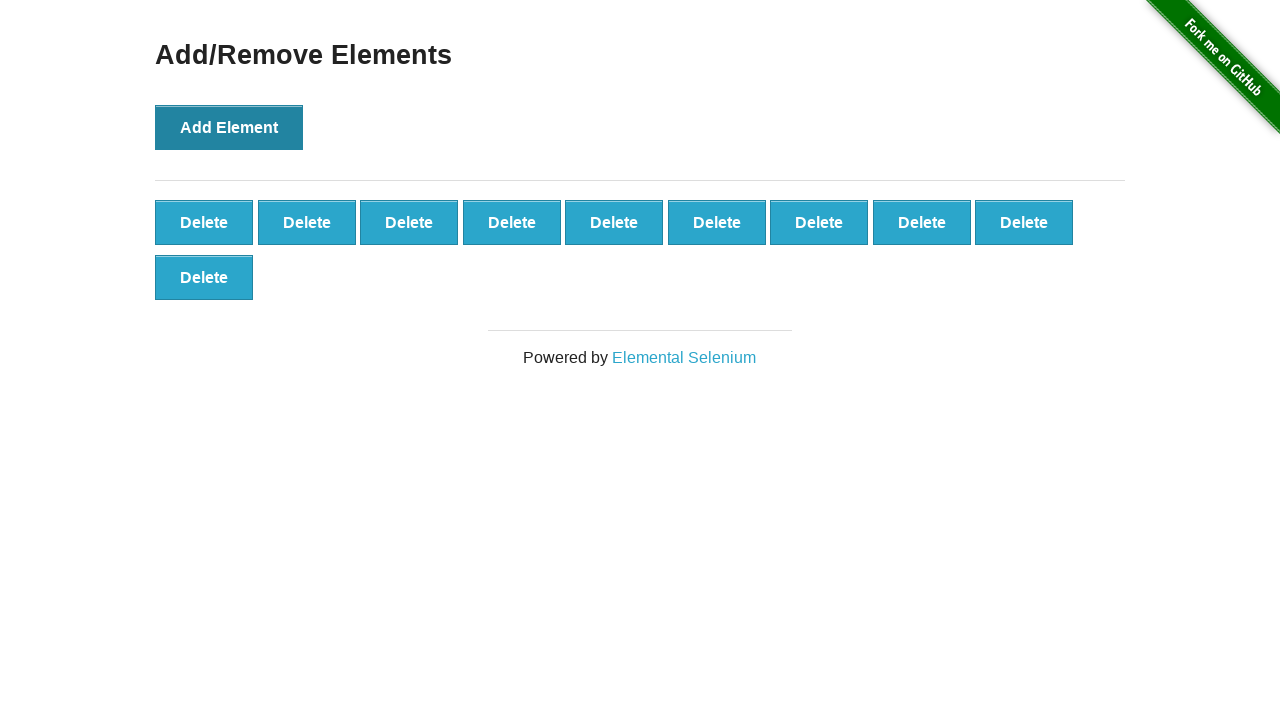

Verified that exactly 10 delete buttons were created
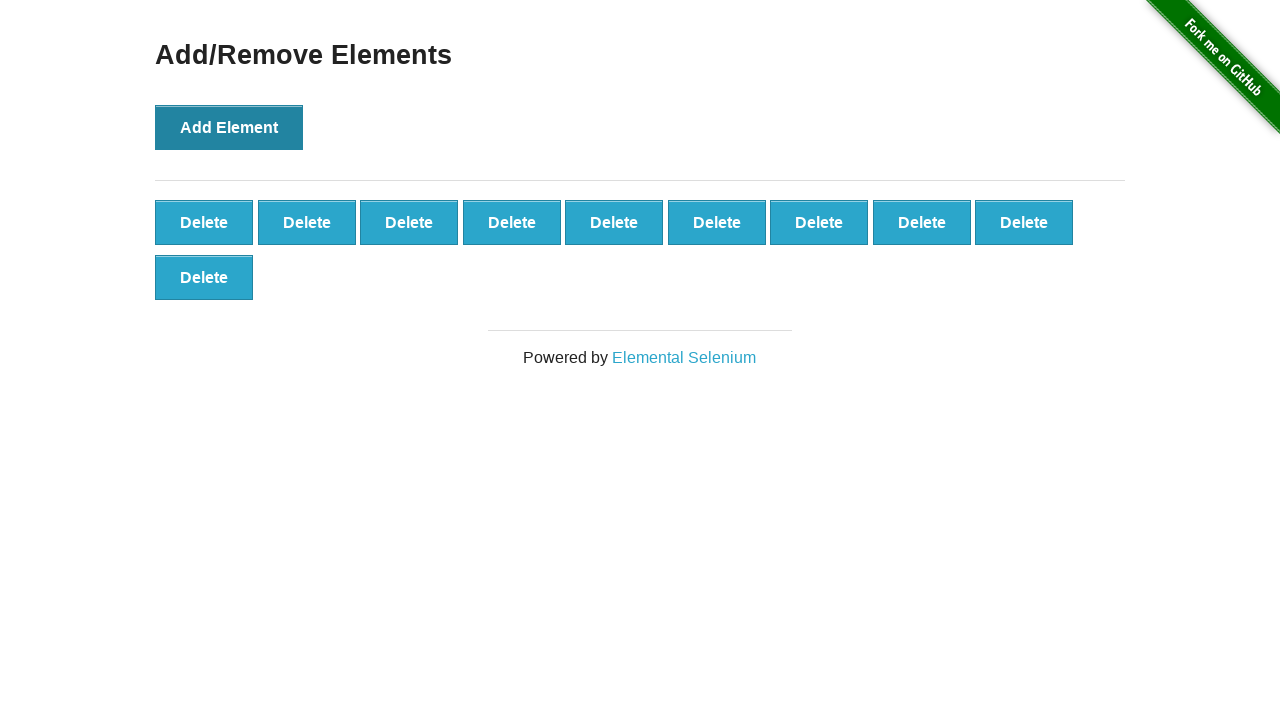

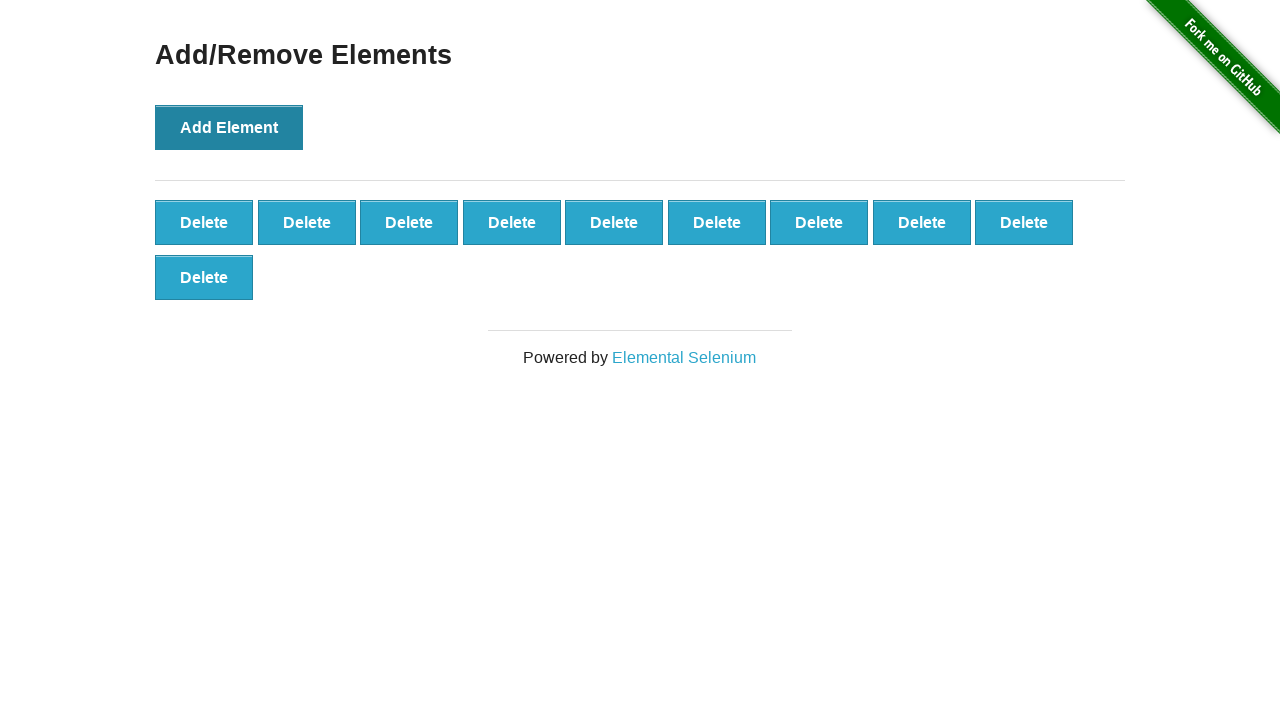